Tests drag and drop functionality by dragging column A to column B using two different methods: dragAndDrop and clickAndHold/moveToElement/release sequence.

Starting URL: https://the-internet.herokuapp.com/drag_and_drop

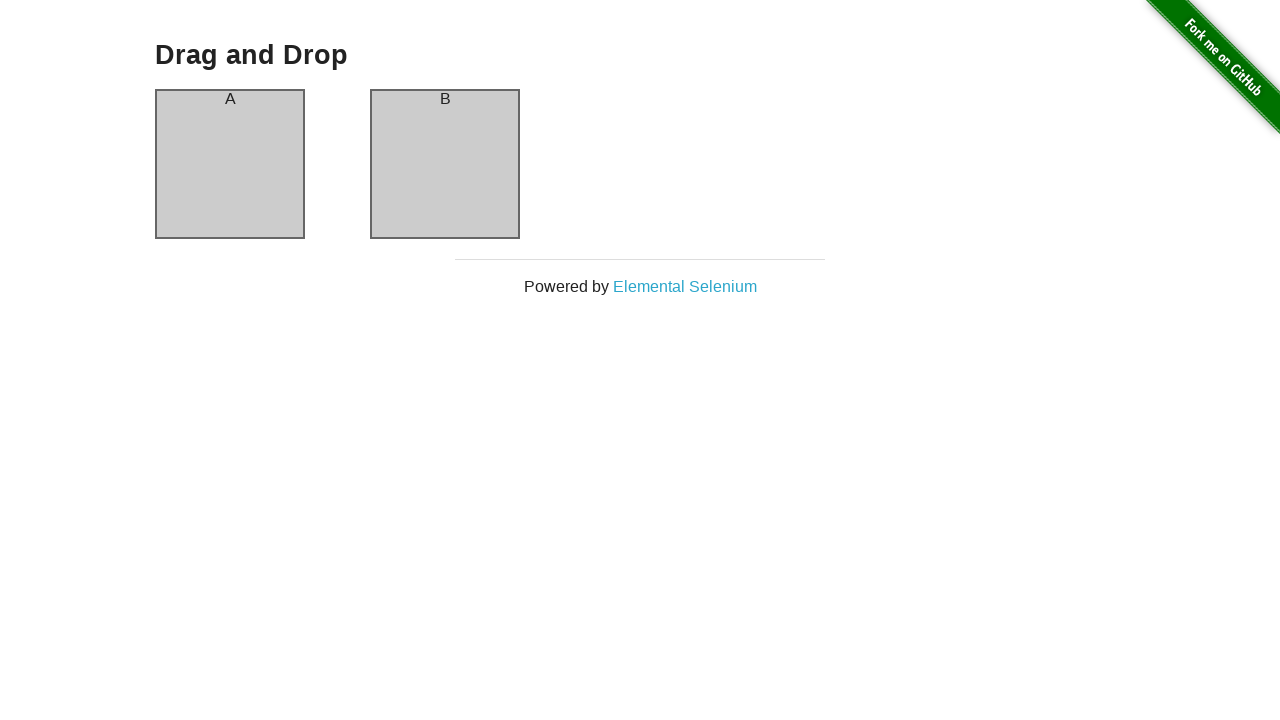

Located column A element
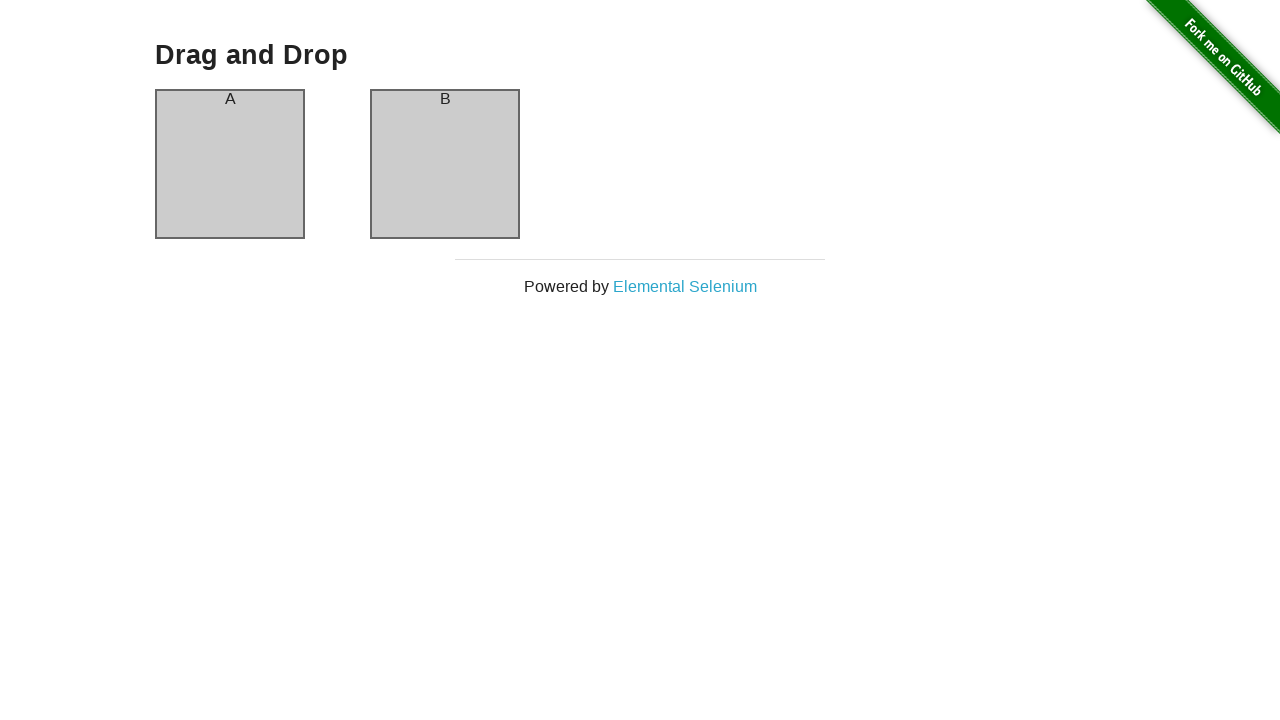

Located column B element
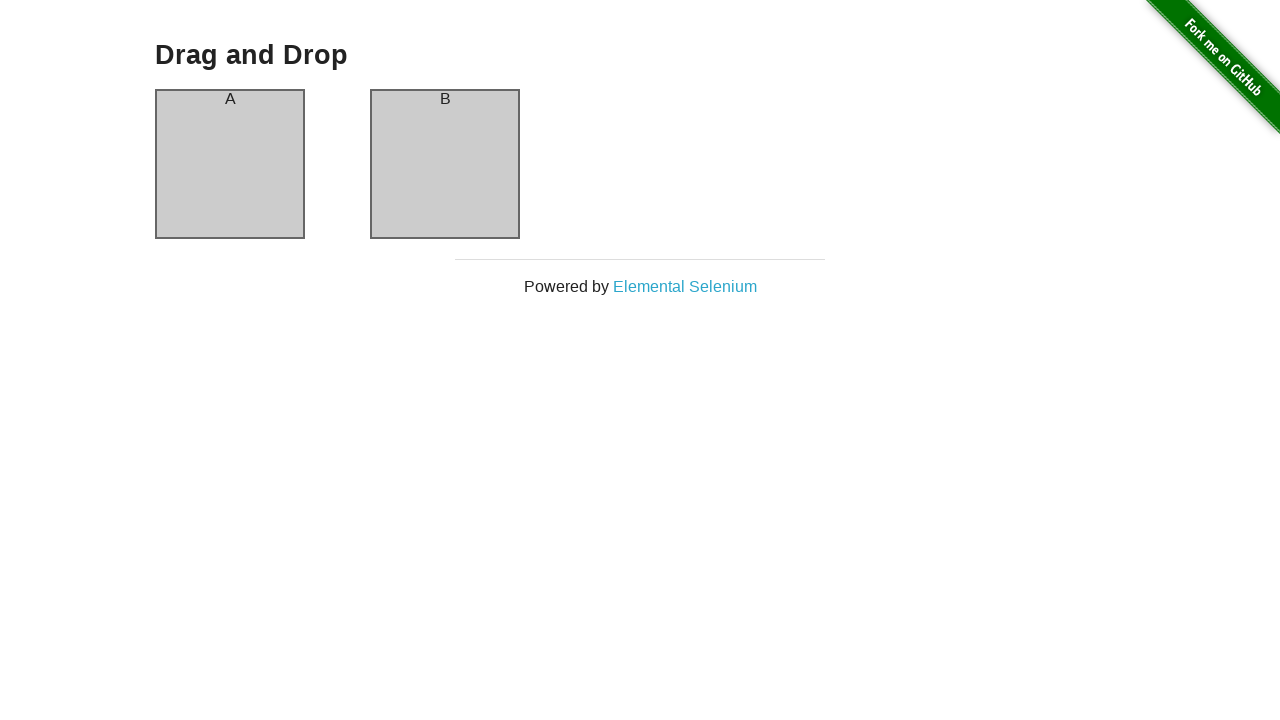

Dragged column A onto column B using drag_to method at (445, 164)
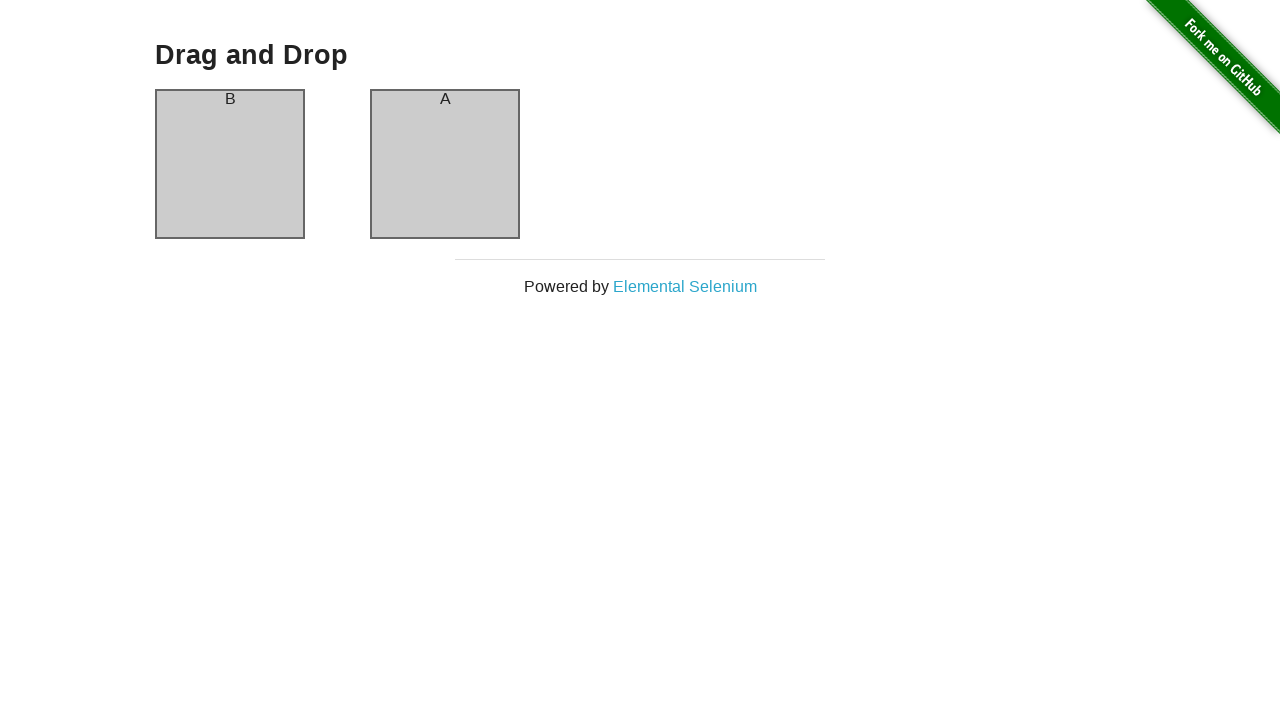

Located column A element for second drag attempt
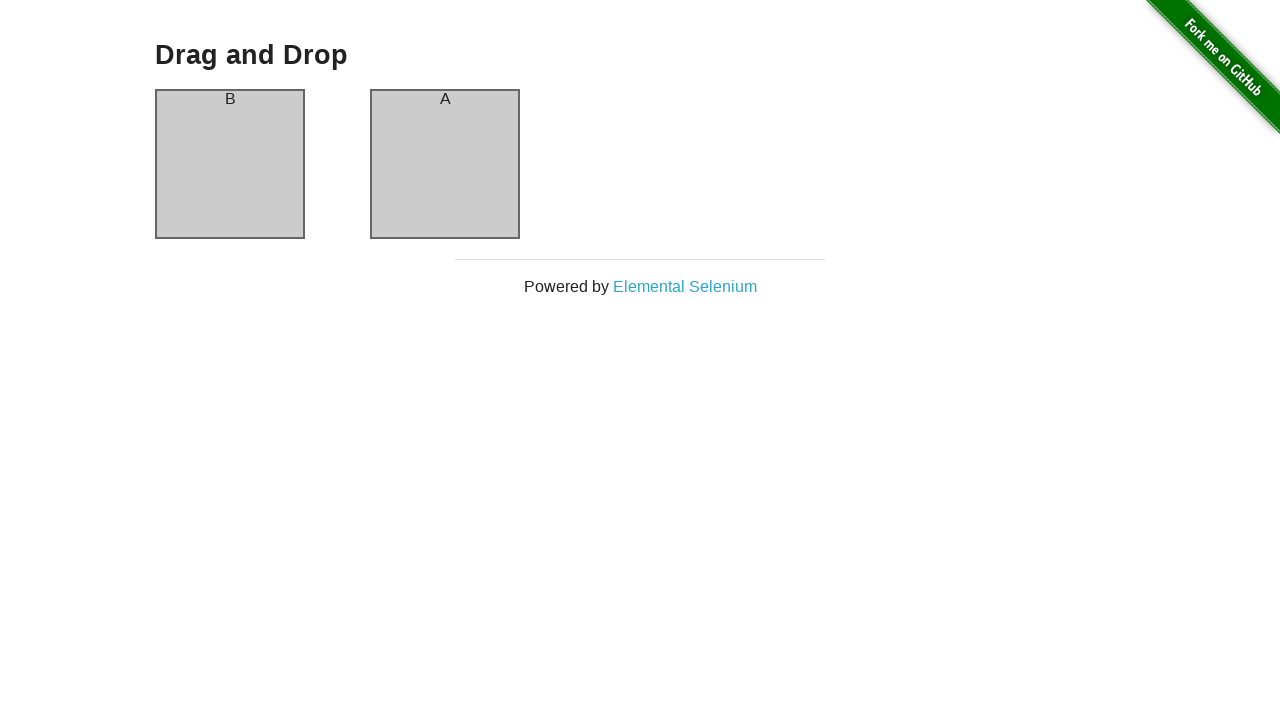

Located column B element for second drag attempt
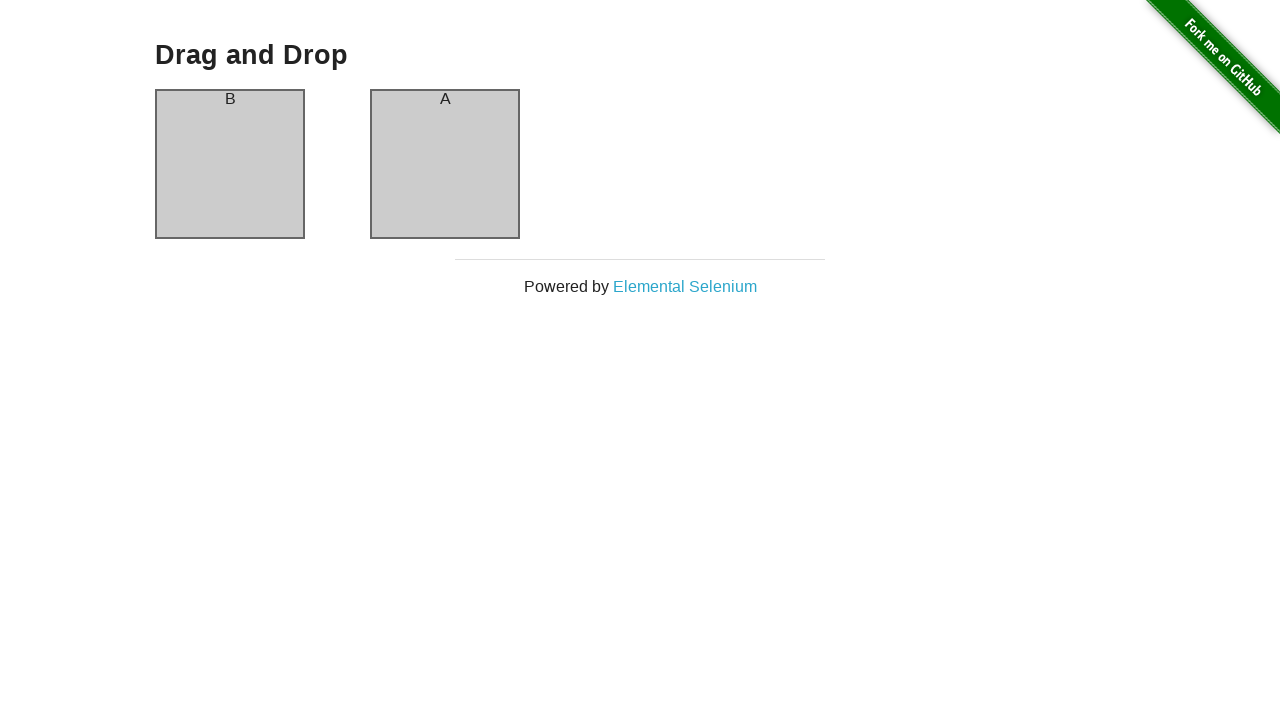

Retrieved bounding box of column A
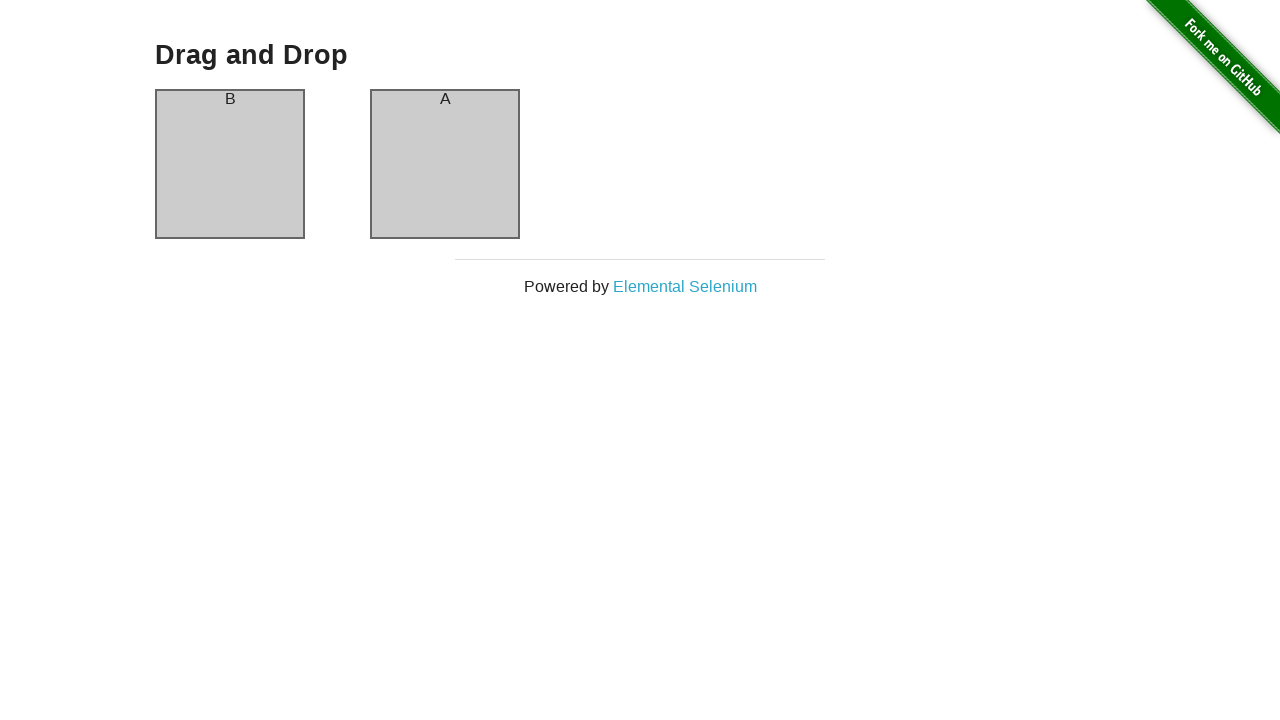

Retrieved bounding box of column B
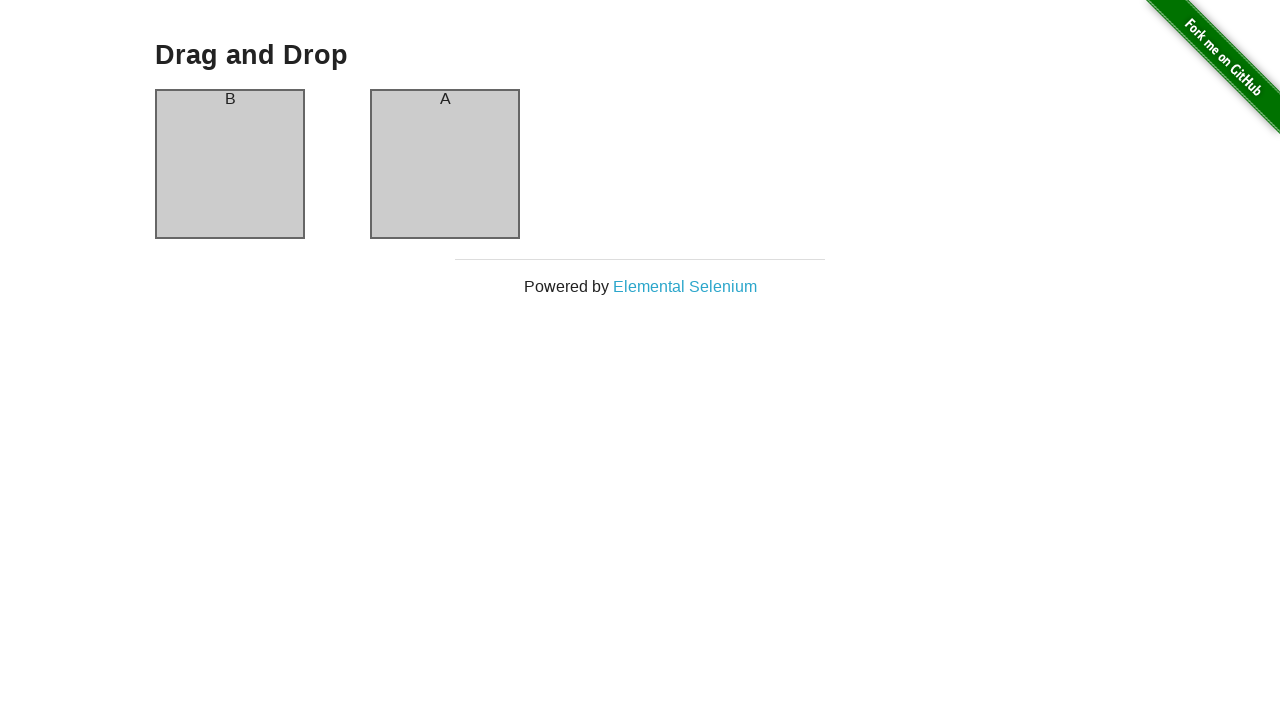

Moved mouse to center of column A at (230, 164)
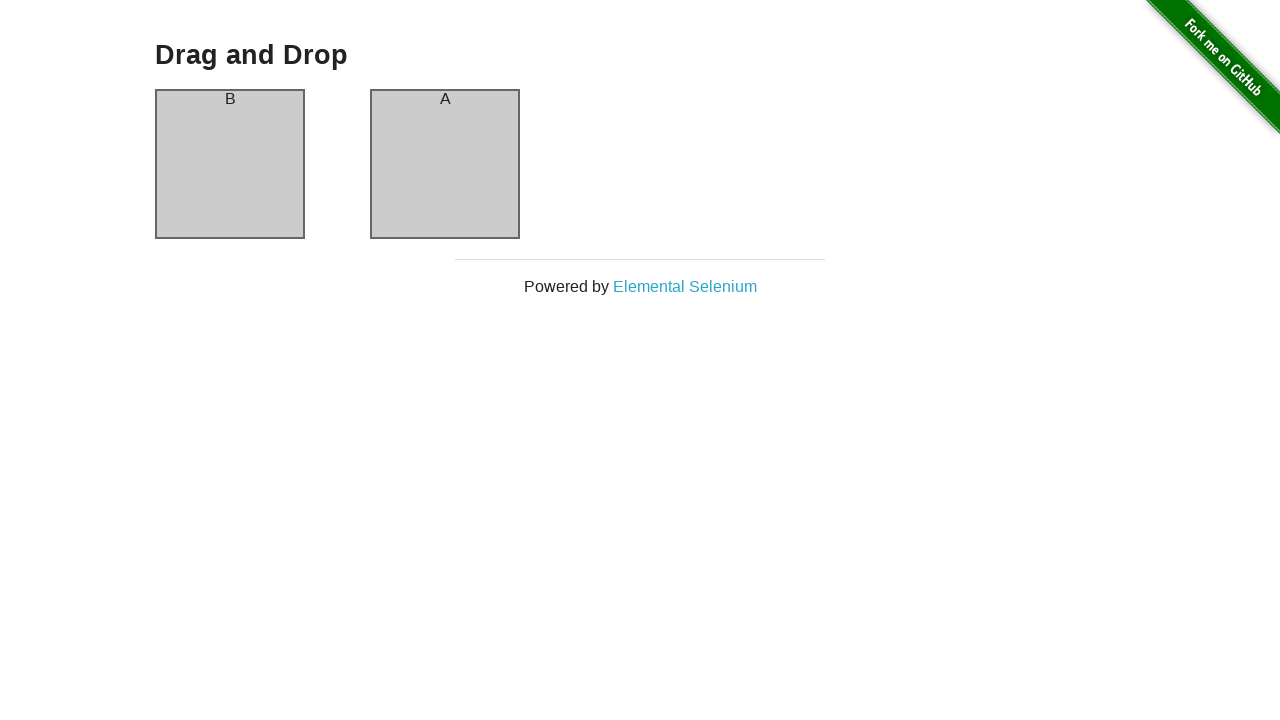

Pressed mouse button down on column A at (230, 164)
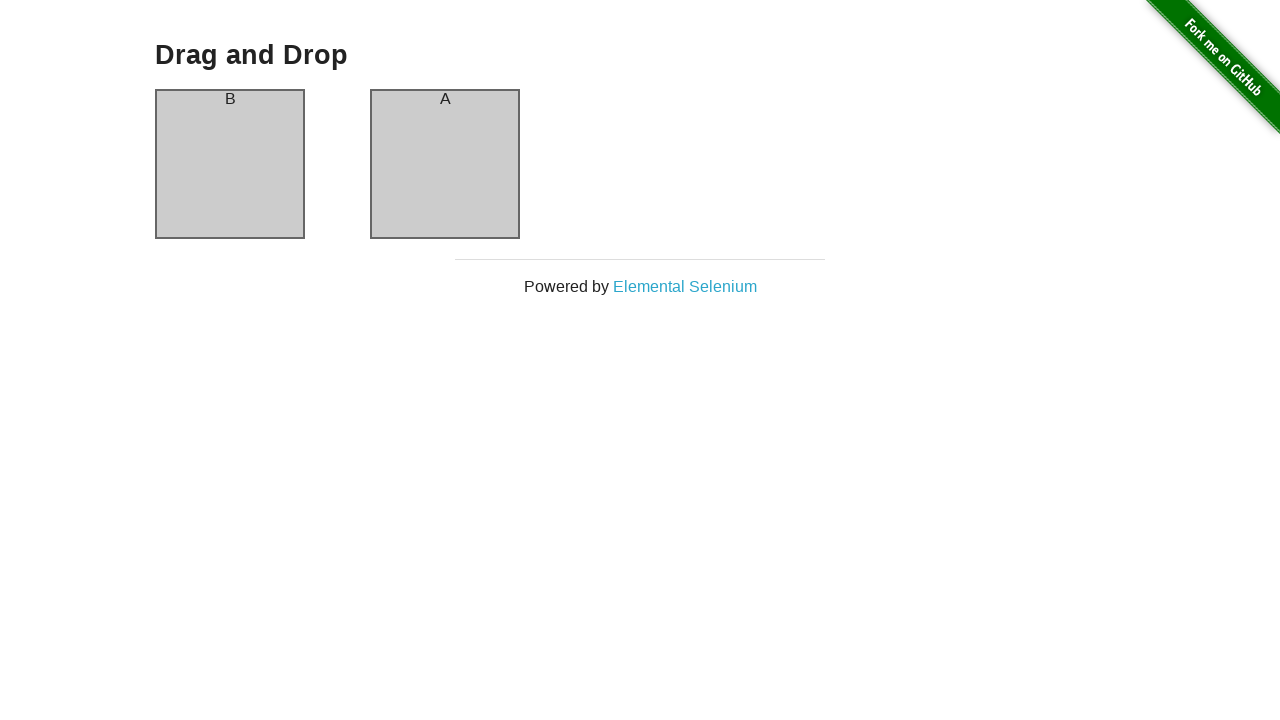

Moved mouse to center of column B while holding button down at (445, 164)
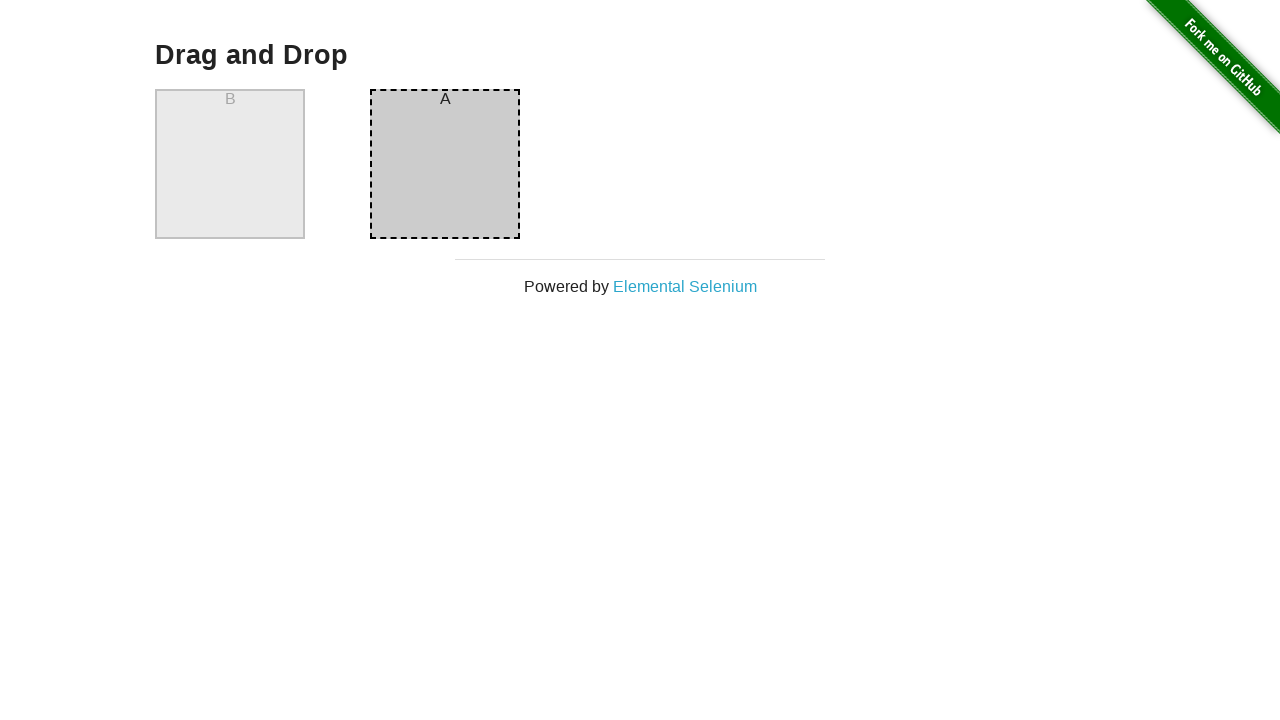

Released mouse button to drop column A onto column B at (445, 164)
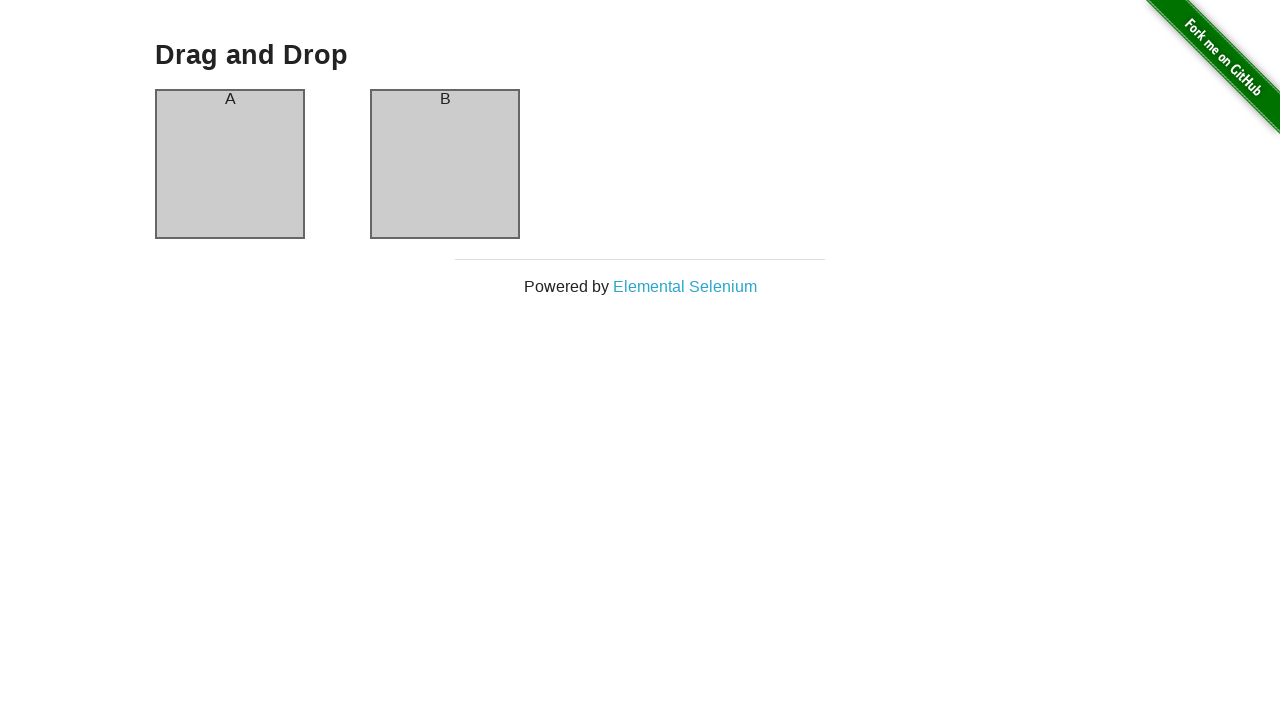

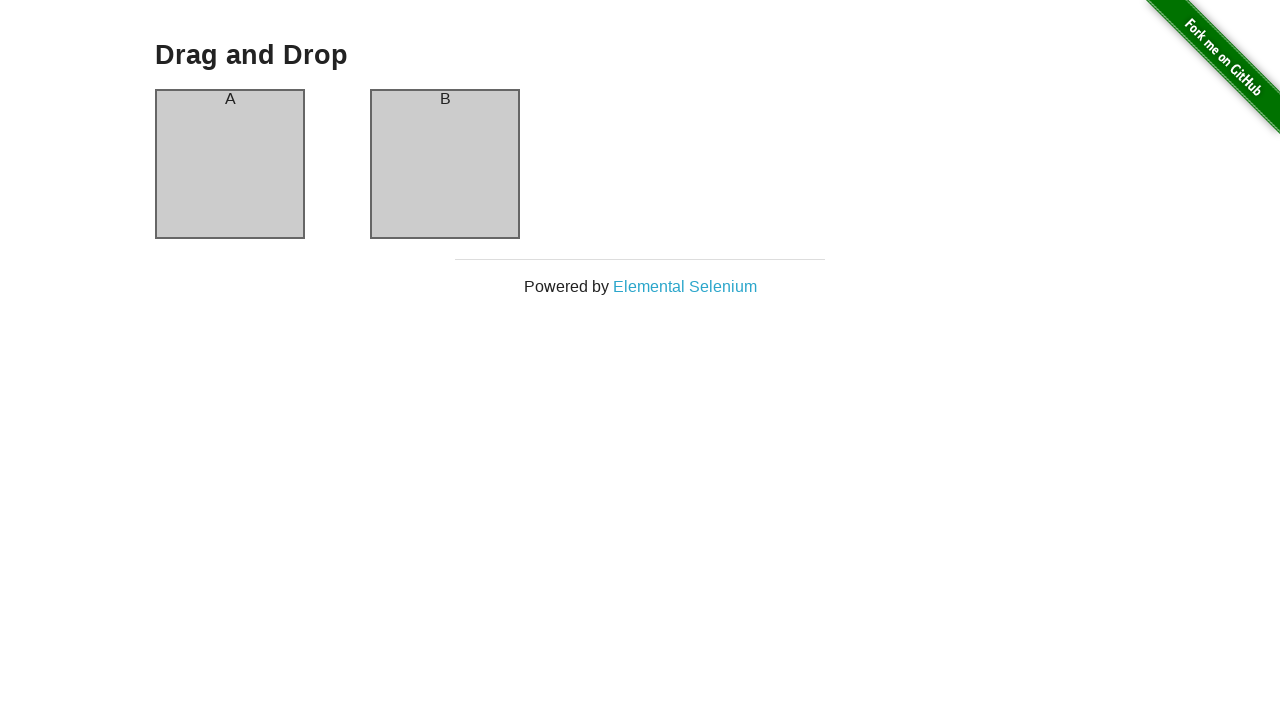